Tests multi-tab browser interaction by clicking a link that opens in a new tab, verifying content in the new tab, then returning to the original tab and navigating home

Starting URL: https://automationbysqatools.blogspot.com/p/manual-testing.html

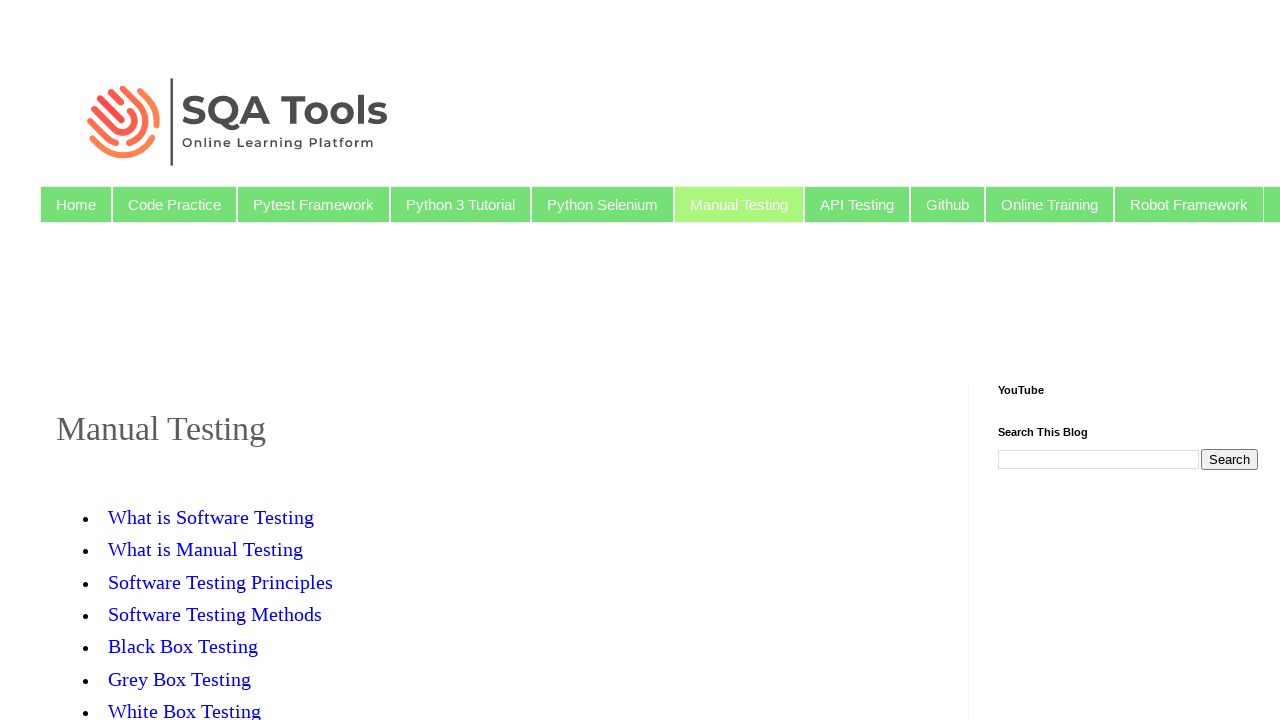

Clicked on 'Black Box Testing' link to open in new tab at (183, 646) on xpath=//a[contains(text(),'Black Box Testing')]
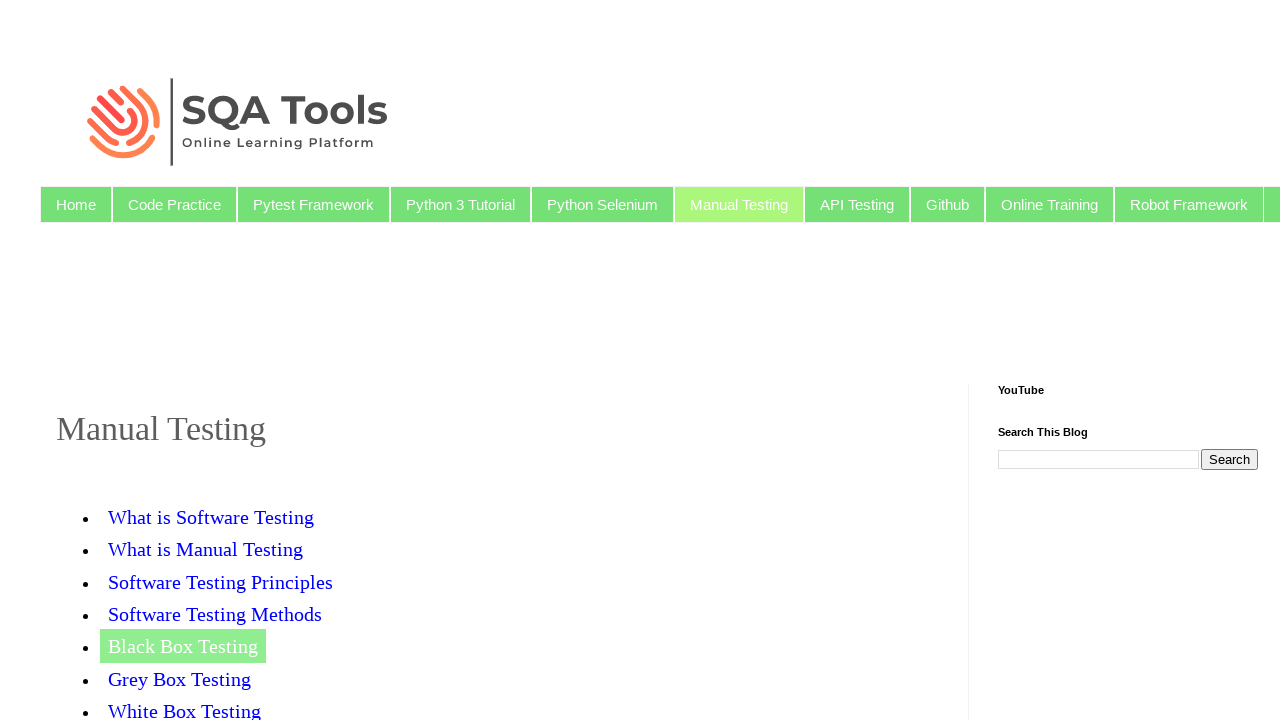

New tab opened and page object acquired
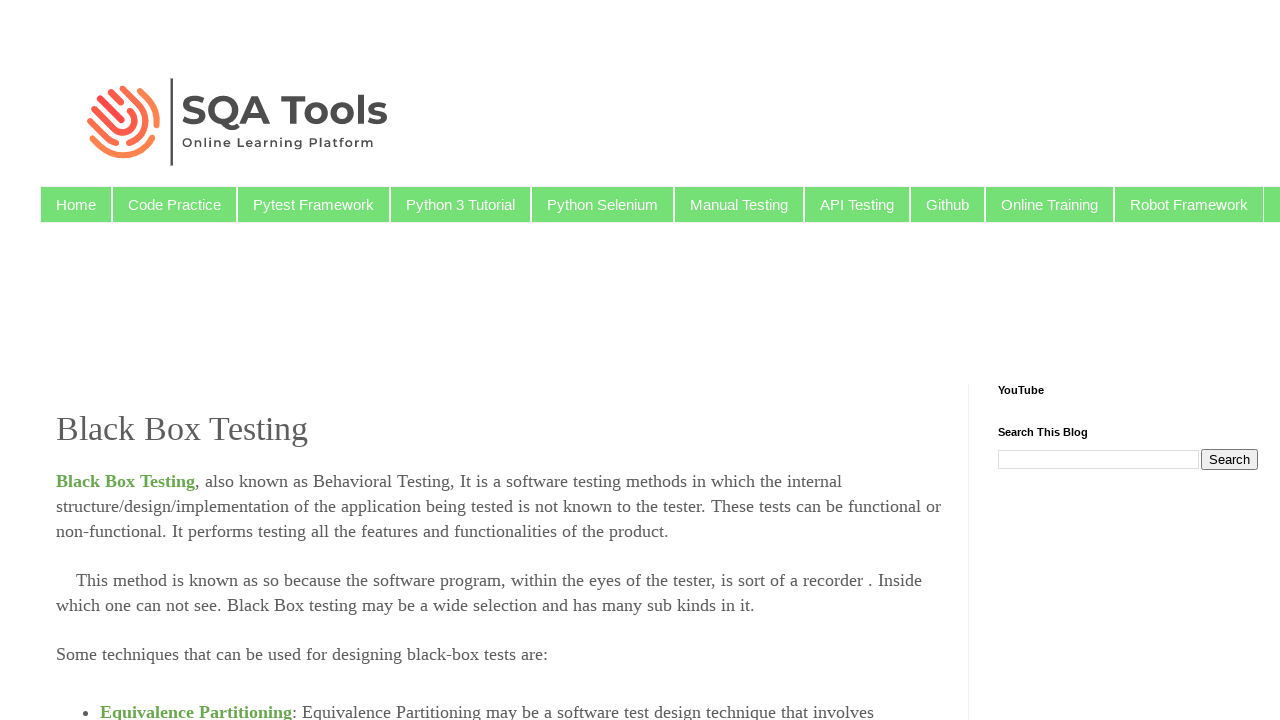

Verified 'Black Box Testing' header loaded in new tab
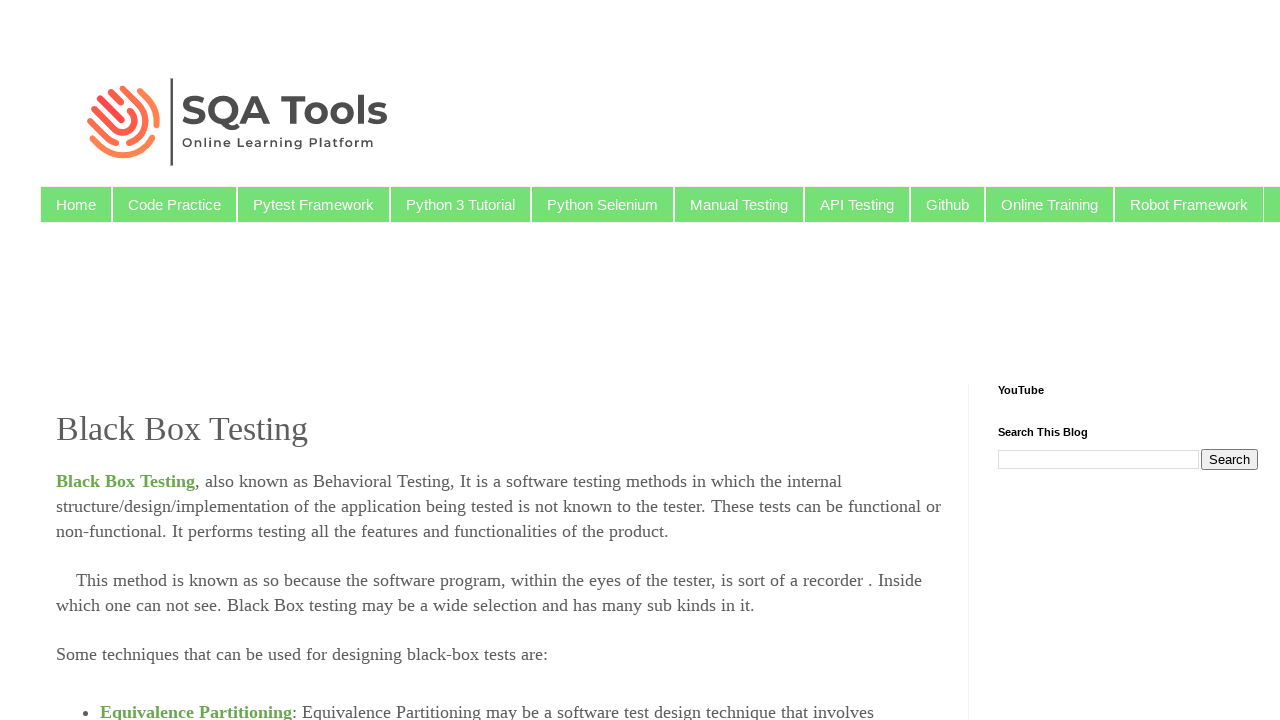

Closed the new tab
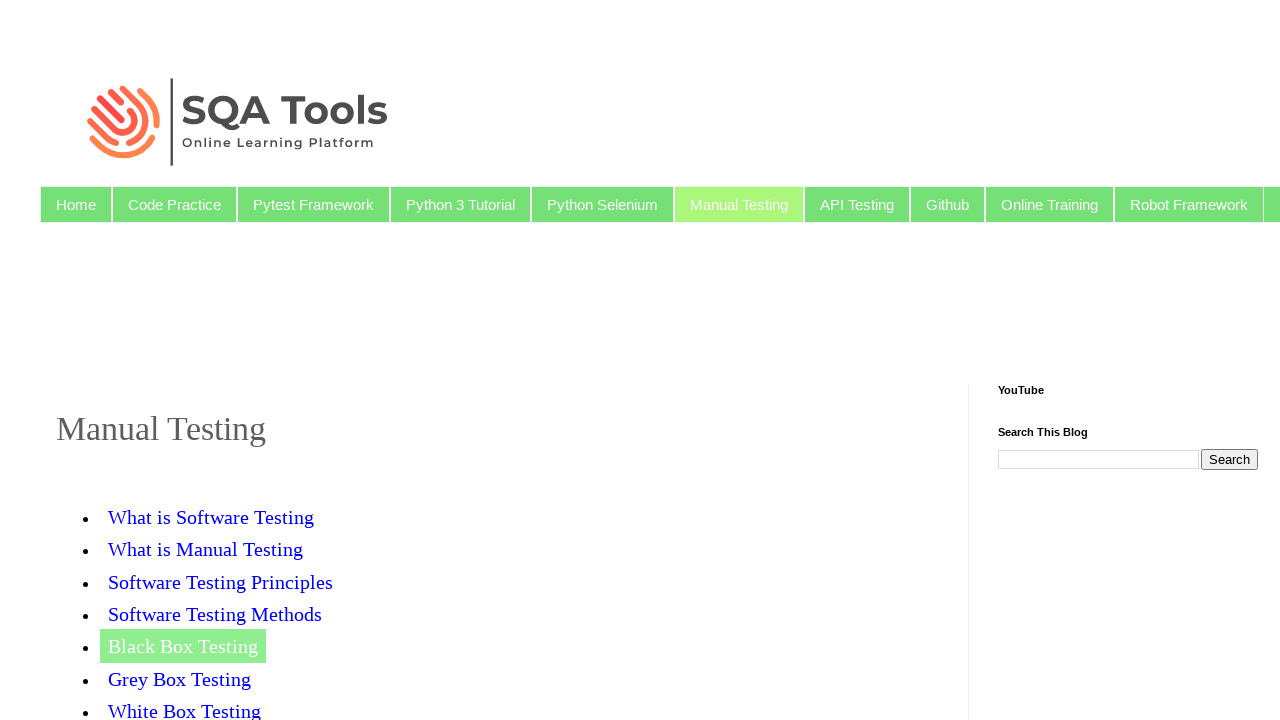

Clicked on 'Home' menu option to navigate back to home page at (76, 204) on xpath=//div[@class='widget-content']//a[contains(text(), 'Home')]
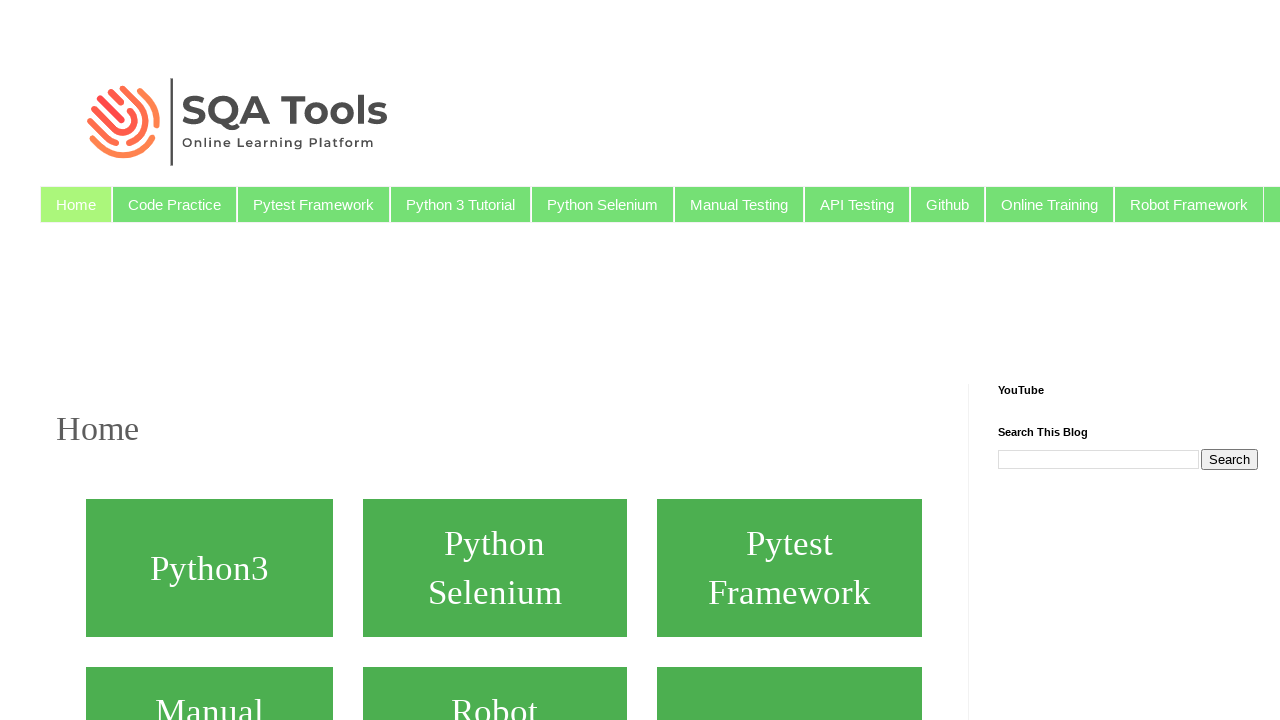

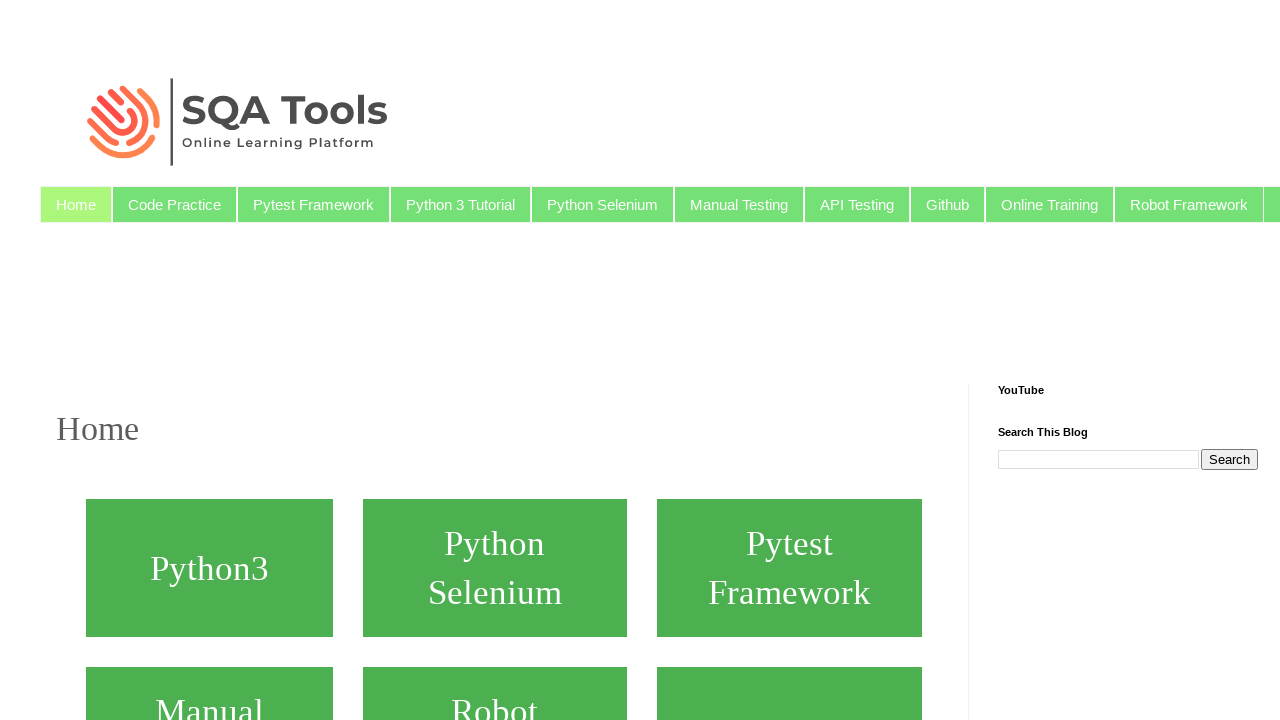